Tests prompt dialog functionality by entering text in the prompt, dismissing it, then clicking again and accepting it

Starting URL: https://practice-automation.com/popups/

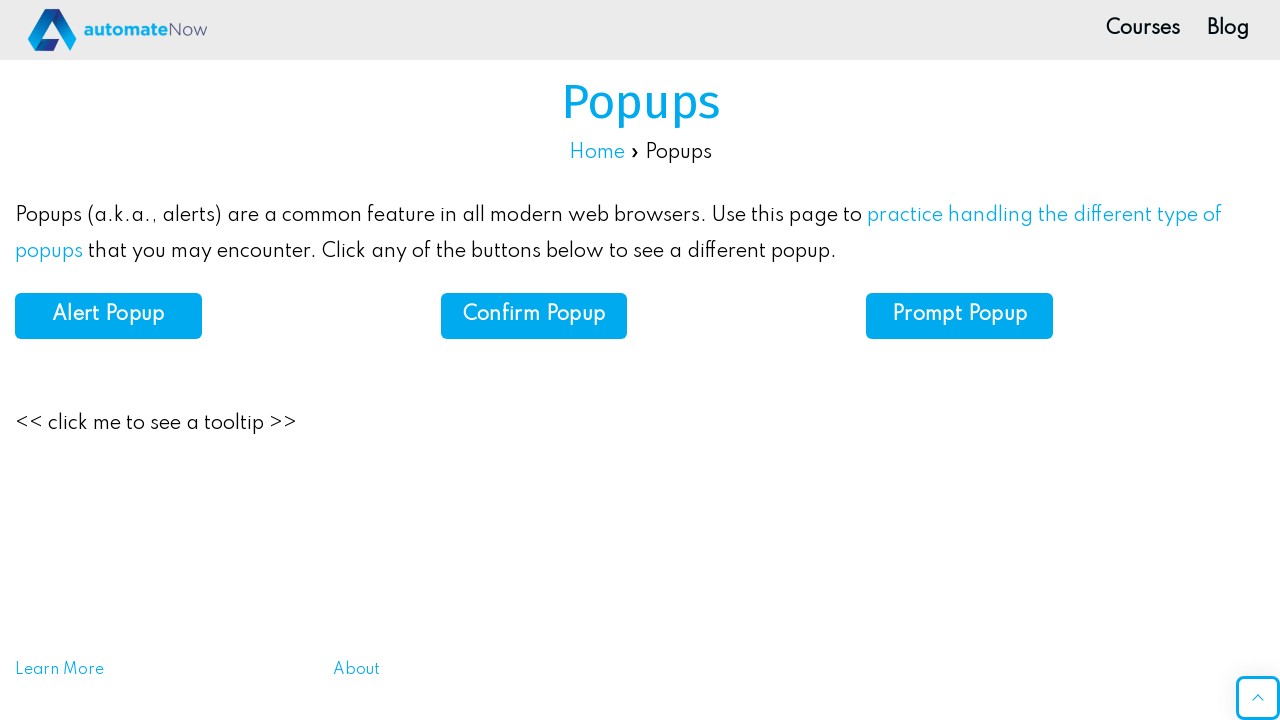

Clicked prompt button to open dialog at (960, 316) on #prompt
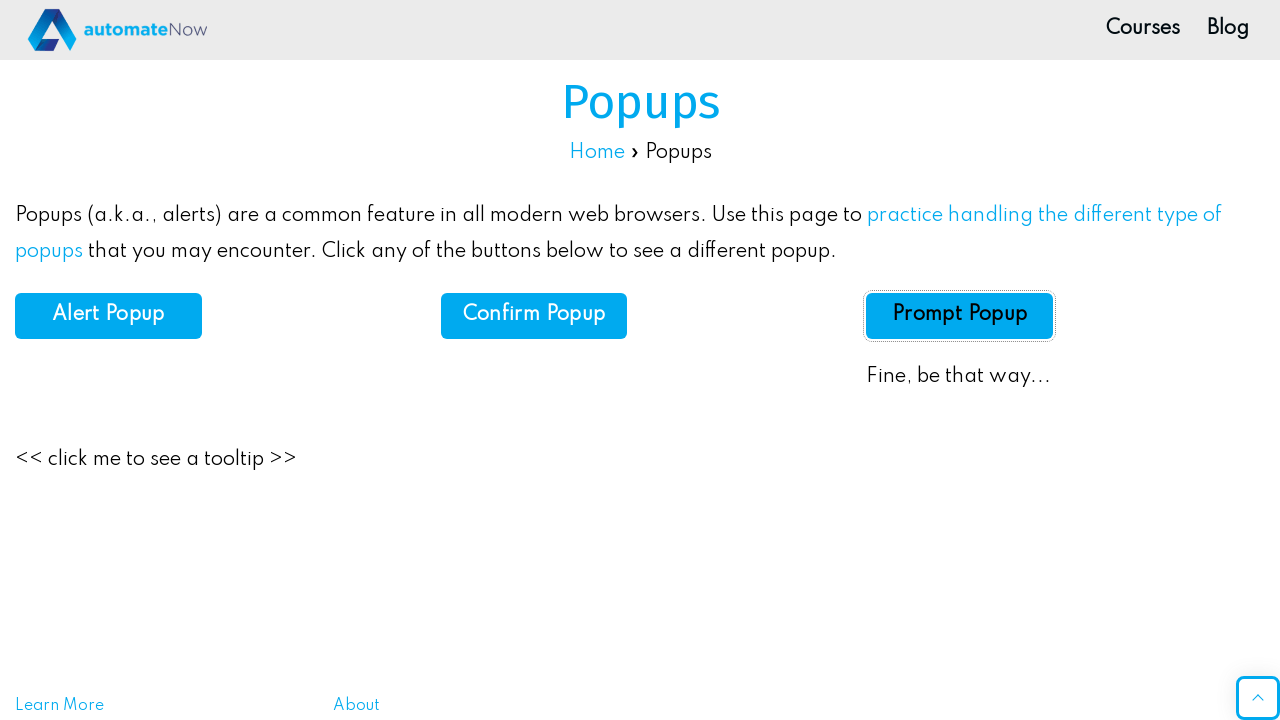

Prompt result element appeared after dismissing dialog
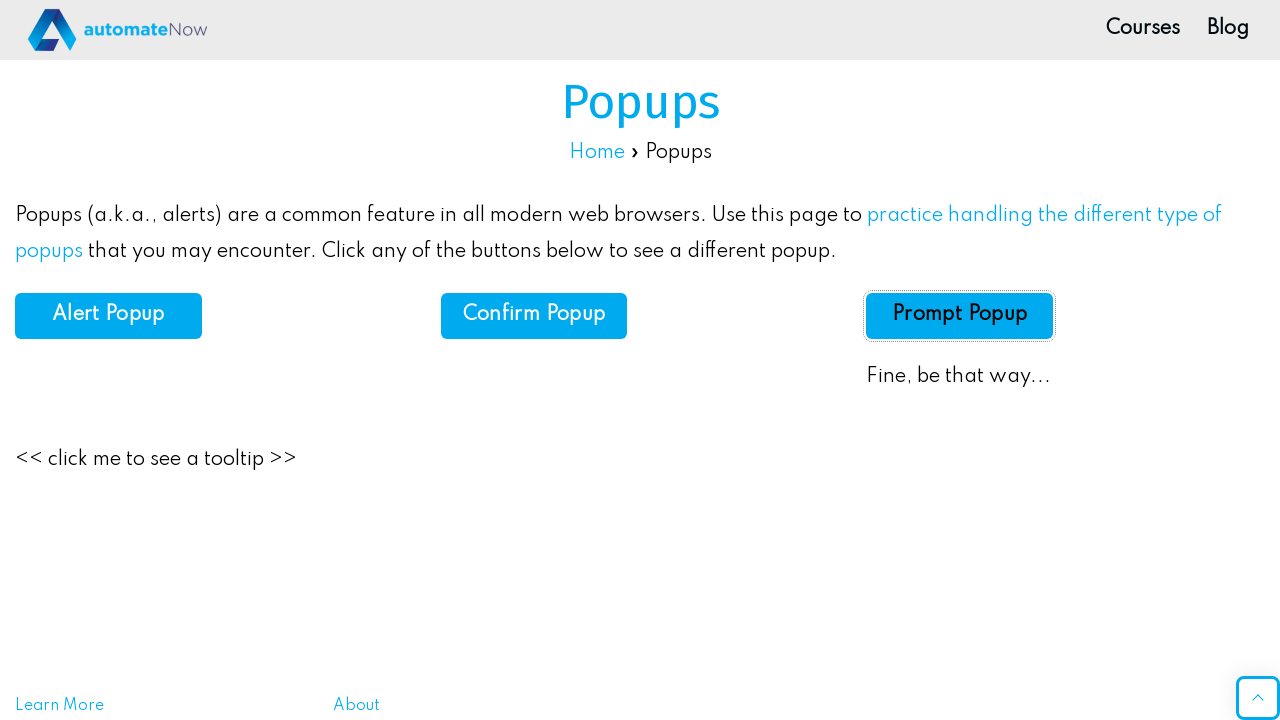

Clicked prompt button again to open dialog at (960, 316) on #prompt
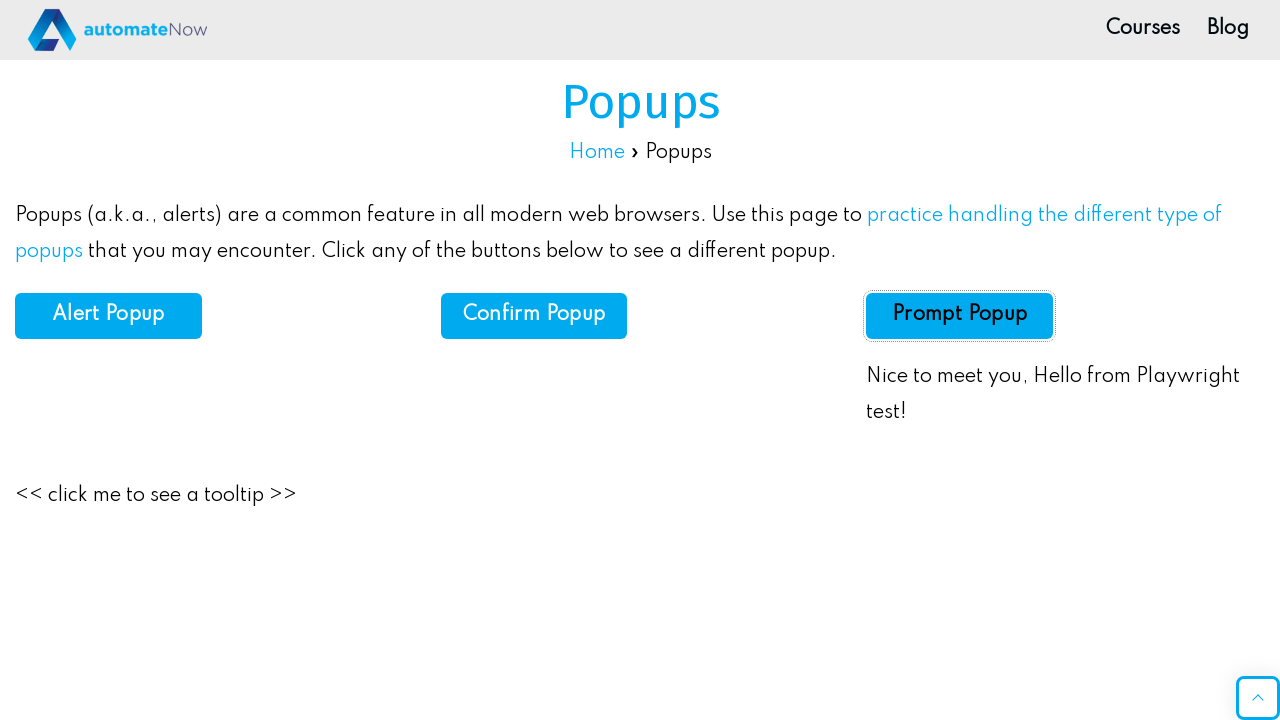

Waited 500ms for prompt result to update after accepting dialog with text
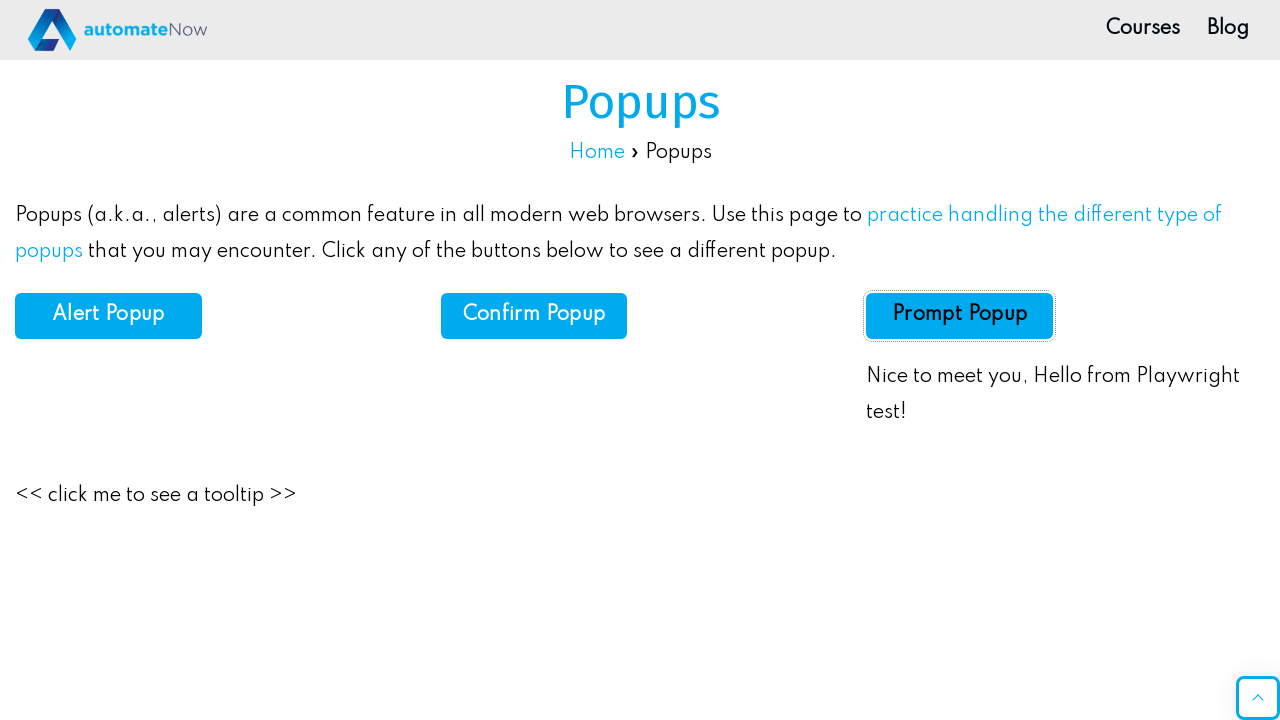

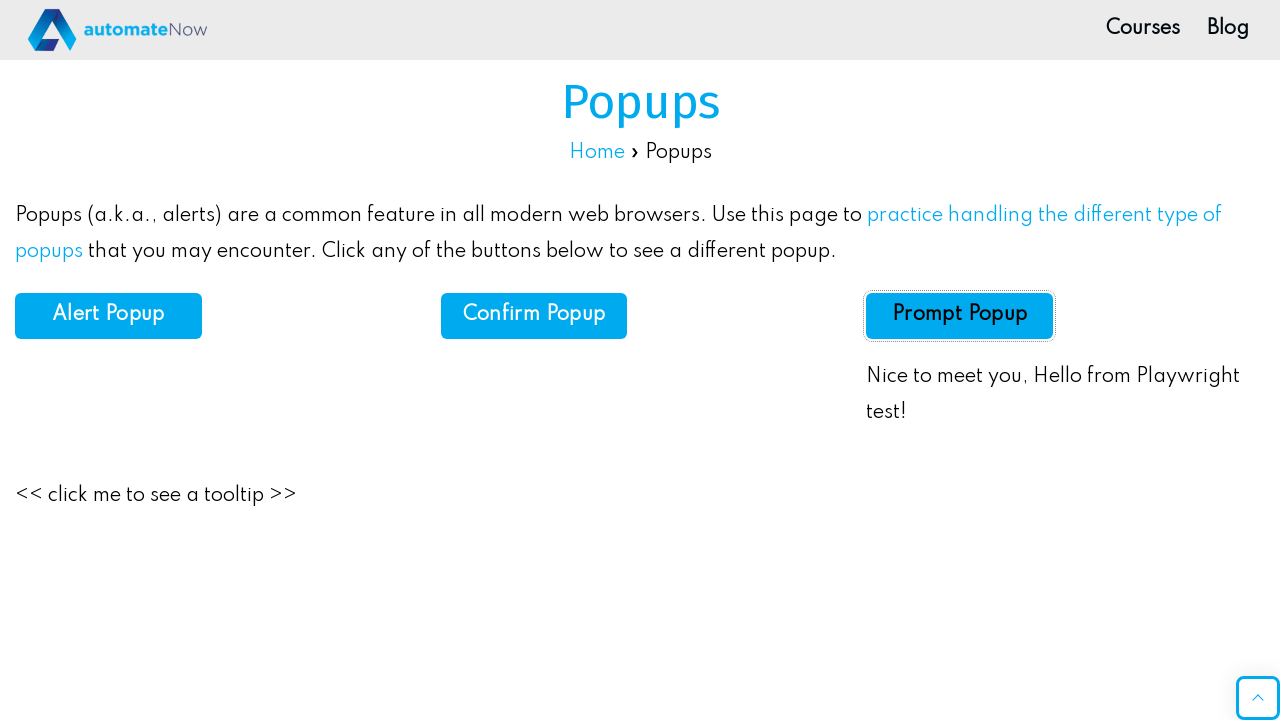